Tests table manipulation by deleting rows and adding a new entry with form data

Starting URL: https://savkk.github.io/selenium-practice/

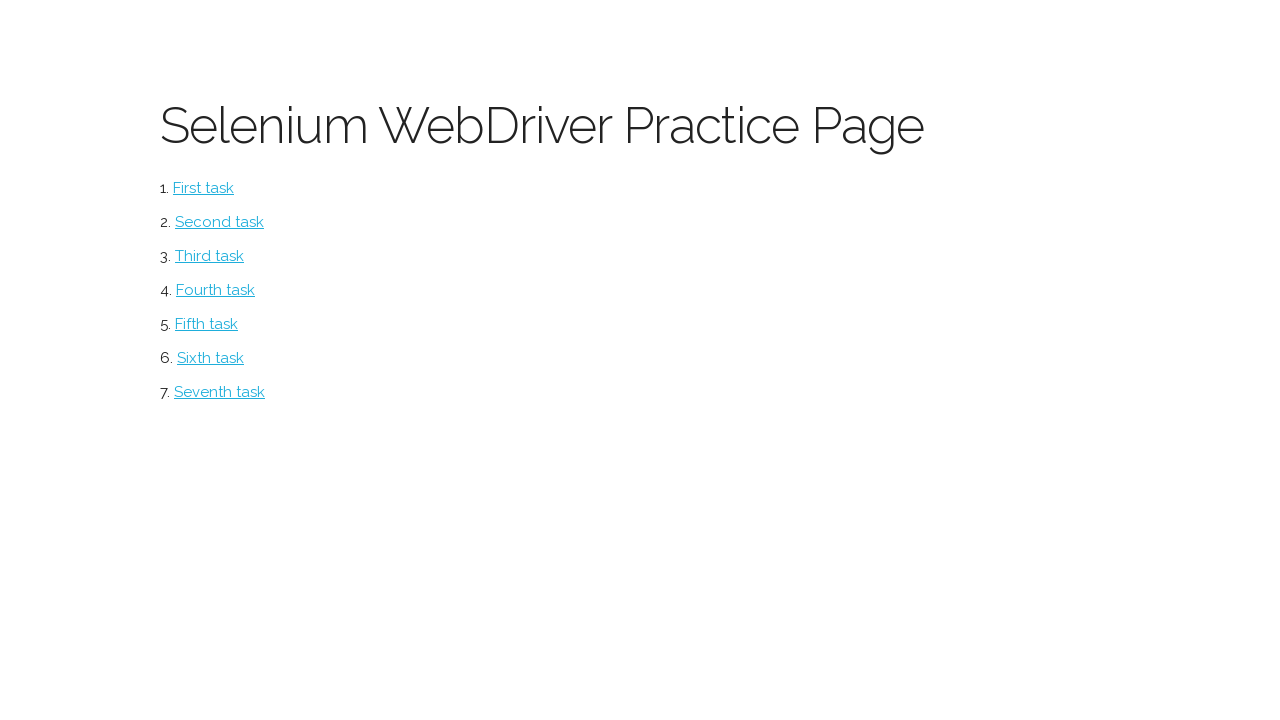

Clicked on table navigation link at (220, 392) on #table
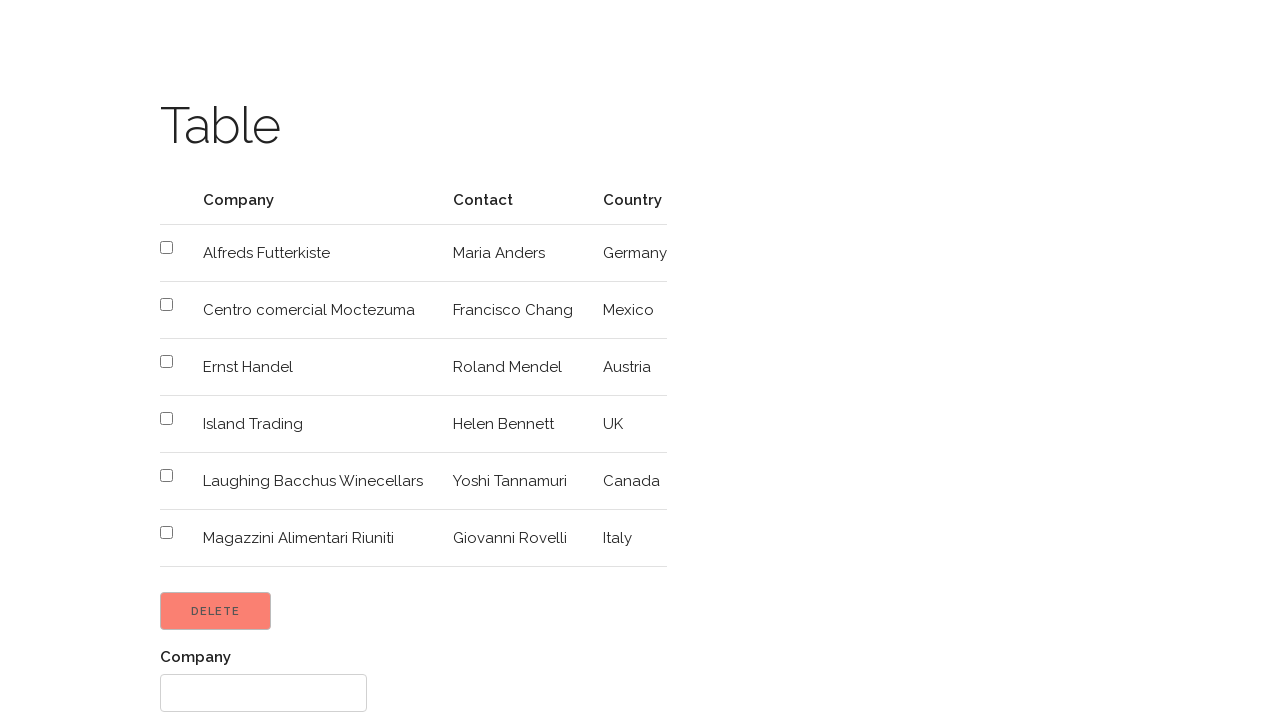

Checked checkbox for row 2 at (166, 248) on tr:nth-child(2) td input[type='checkbox']
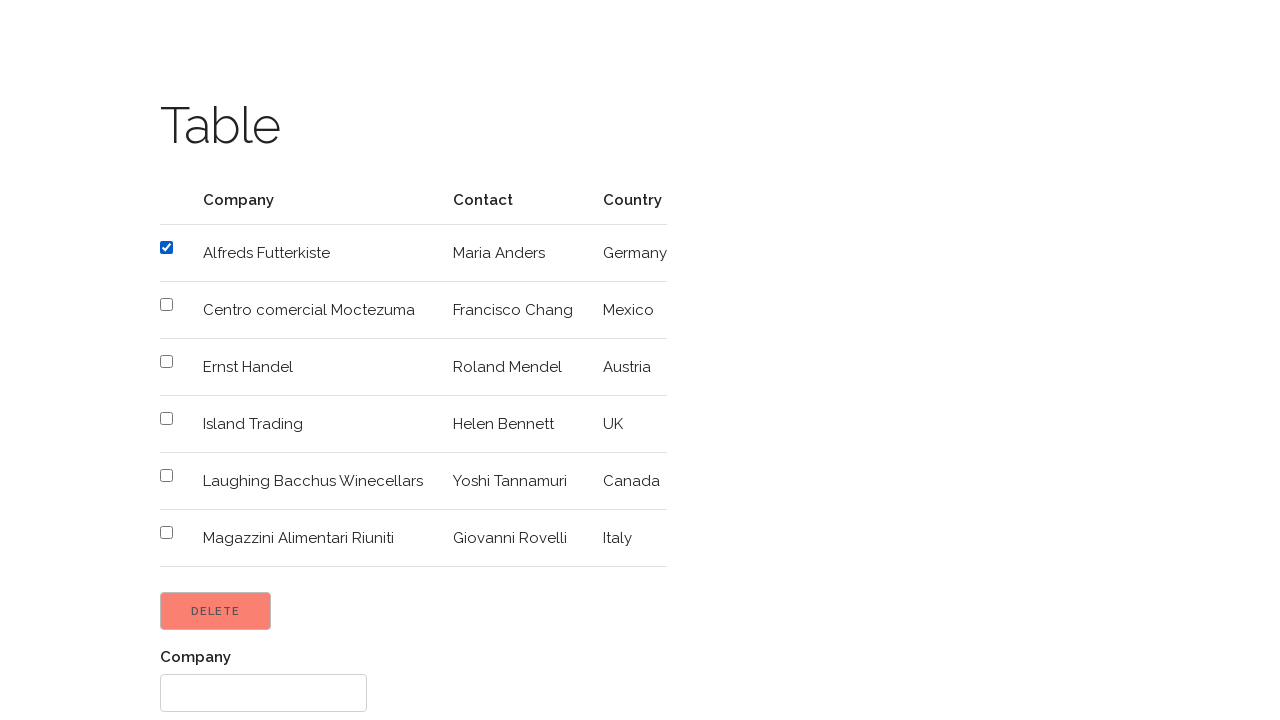

Clicked Delete button to remove row 2 at (216, 611) on input[type='button'][value='Delete']
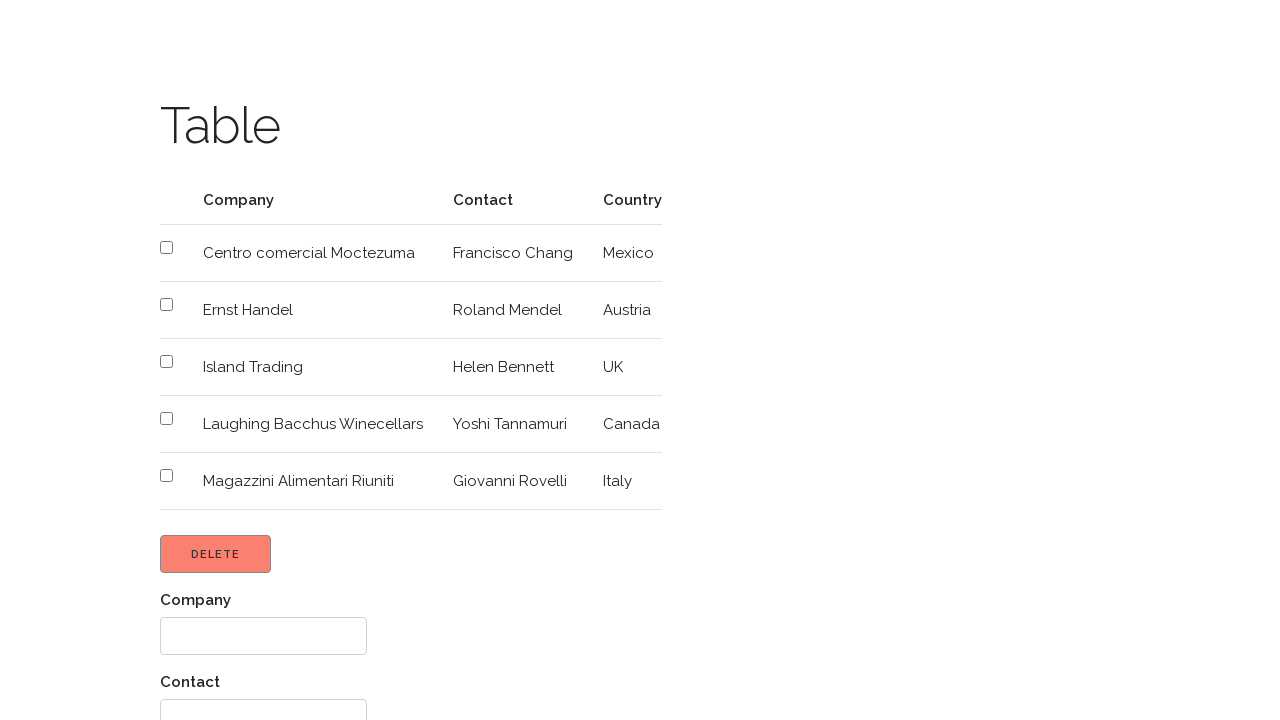

Checked checkbox for row 5 at (166, 418) on tr:nth-child(5) td input[type='checkbox']
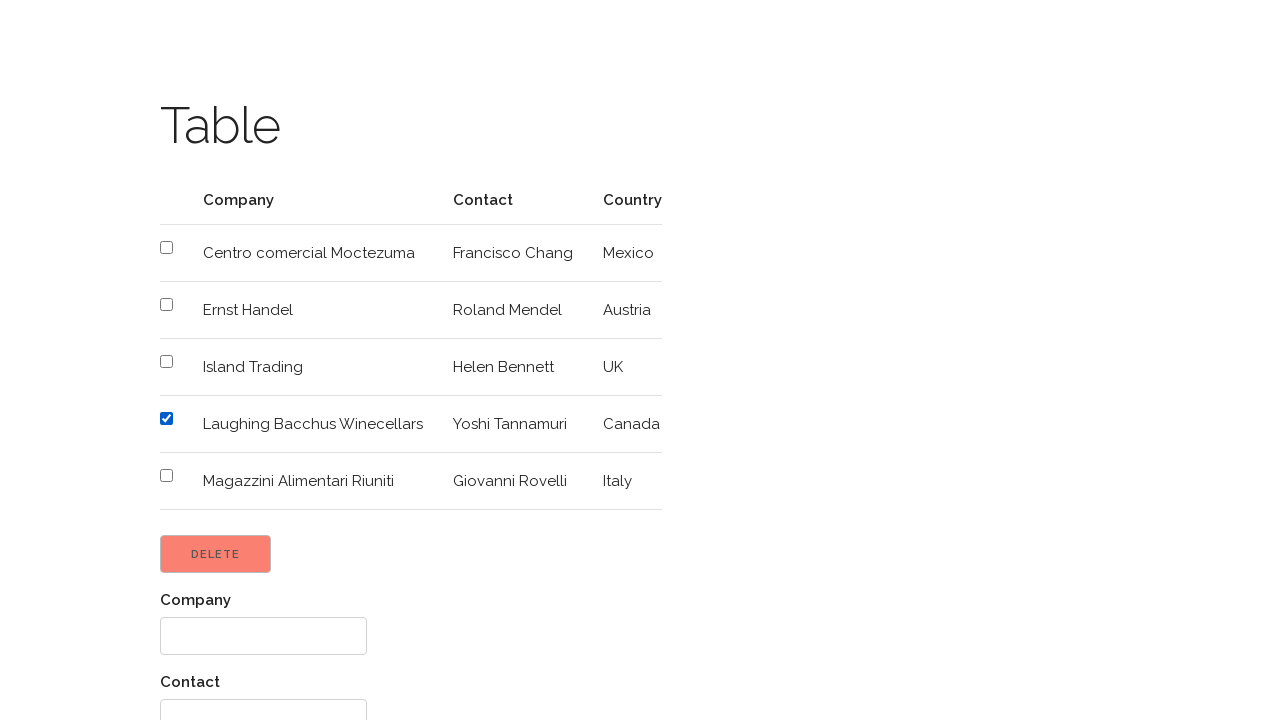

Clicked Delete button to remove row 5 at (216, 554) on input[type='button'][value='Delete']
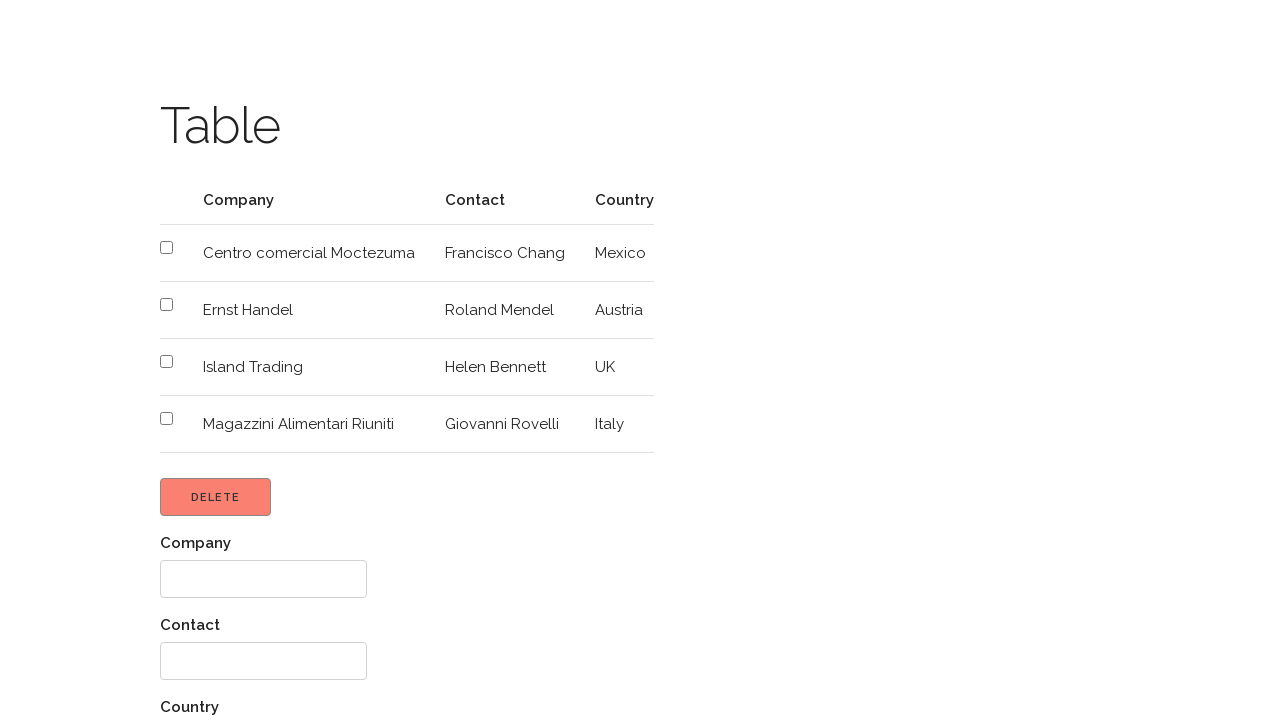

Filled company name field with 'Coca Cola' on div:nth-child(1) input[type='text']
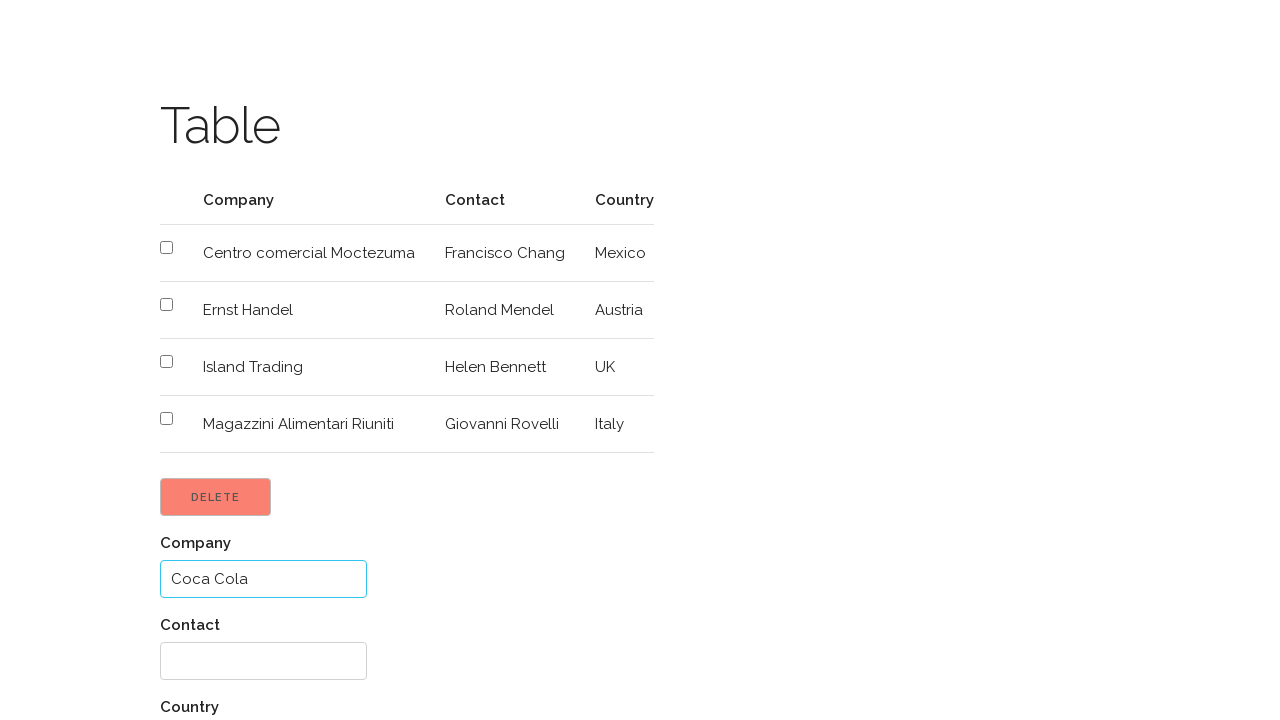

Filled contact person field with 'Petya Ivanov' on div:nth-child(2) input[type='text']
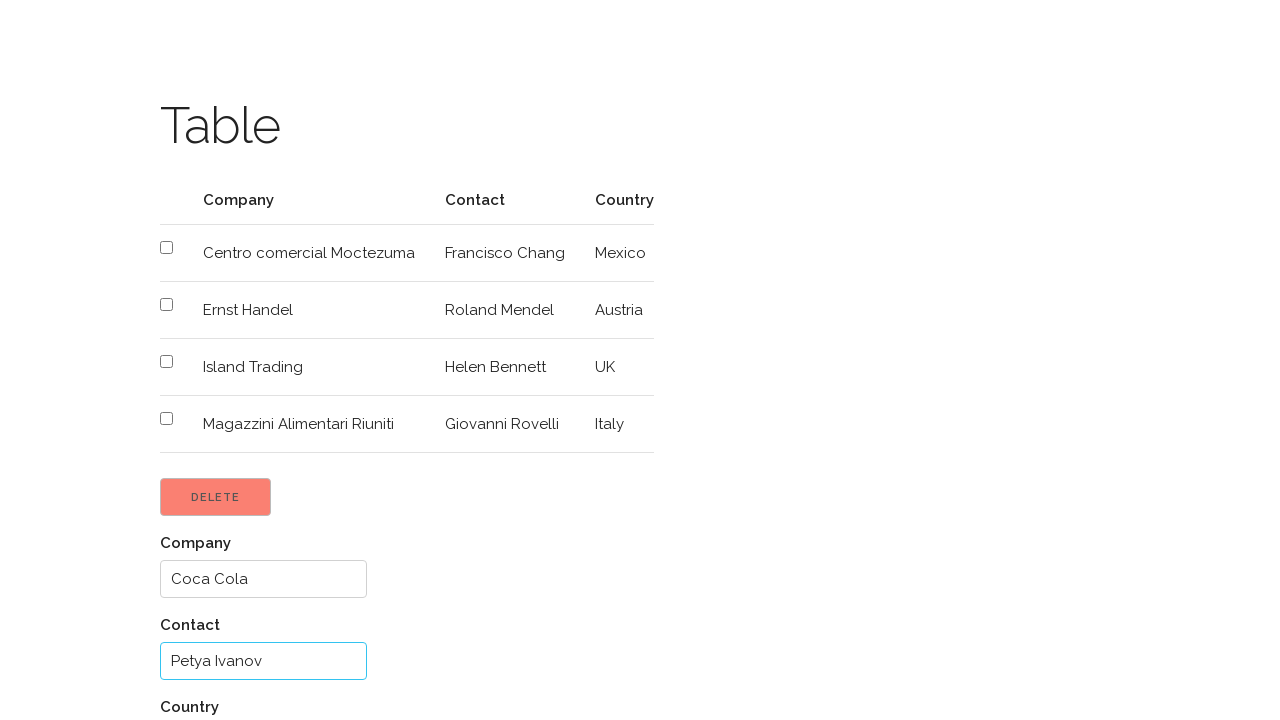

Filled location field with 'LA' on div:nth-child(3) input[type='text']
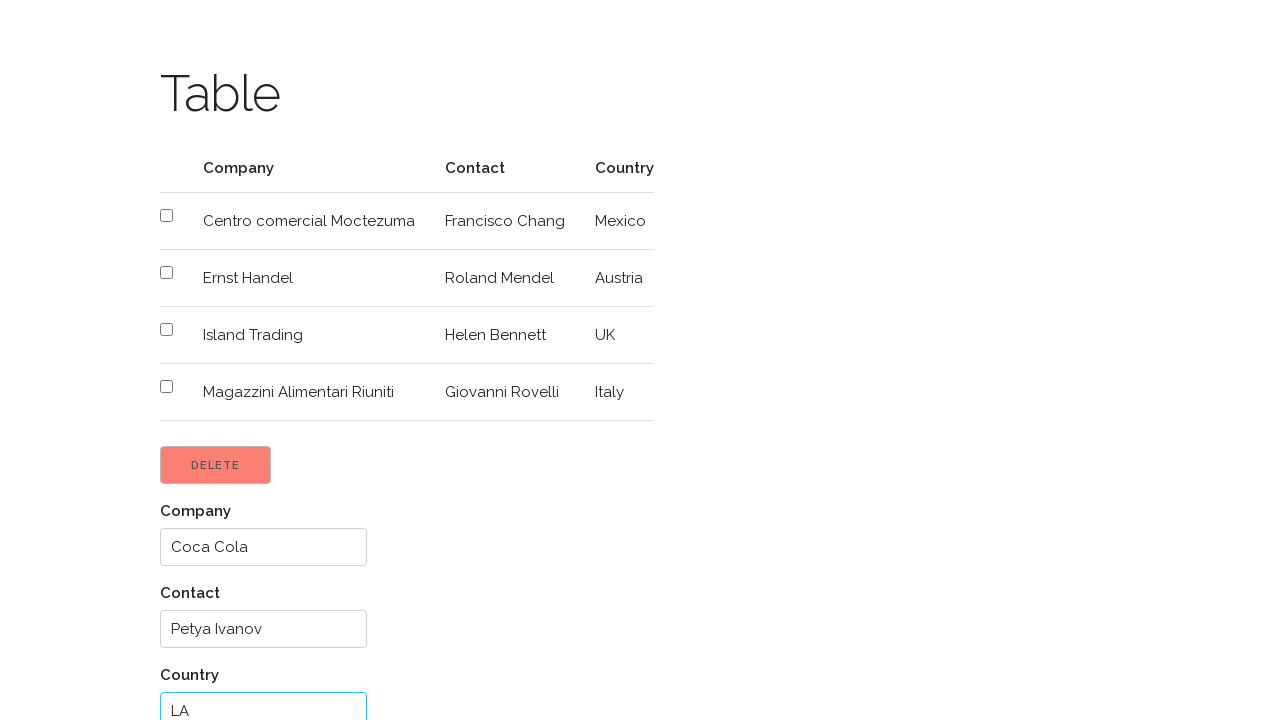

Clicked Add button to create new table entry at (204, 661) on input[type='button'][value='Add']
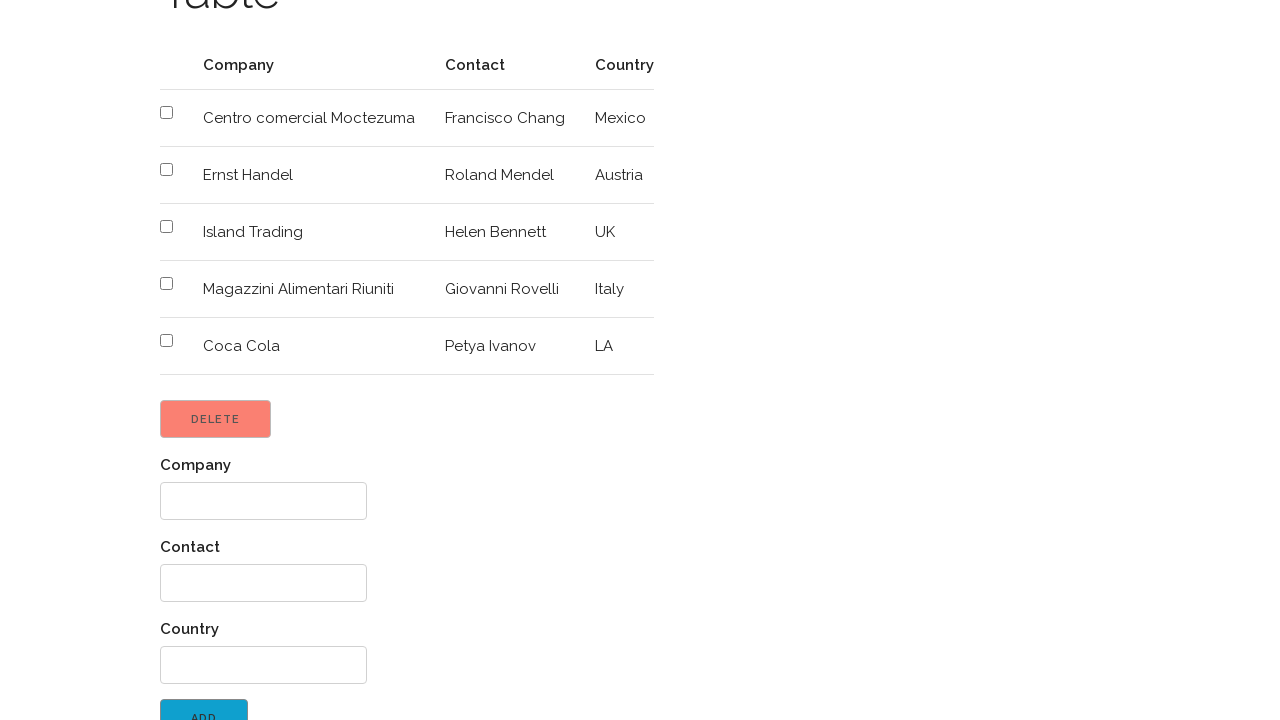

Clicked 'Great' link to return to menu at (243, 703) on a:has-text('Great')
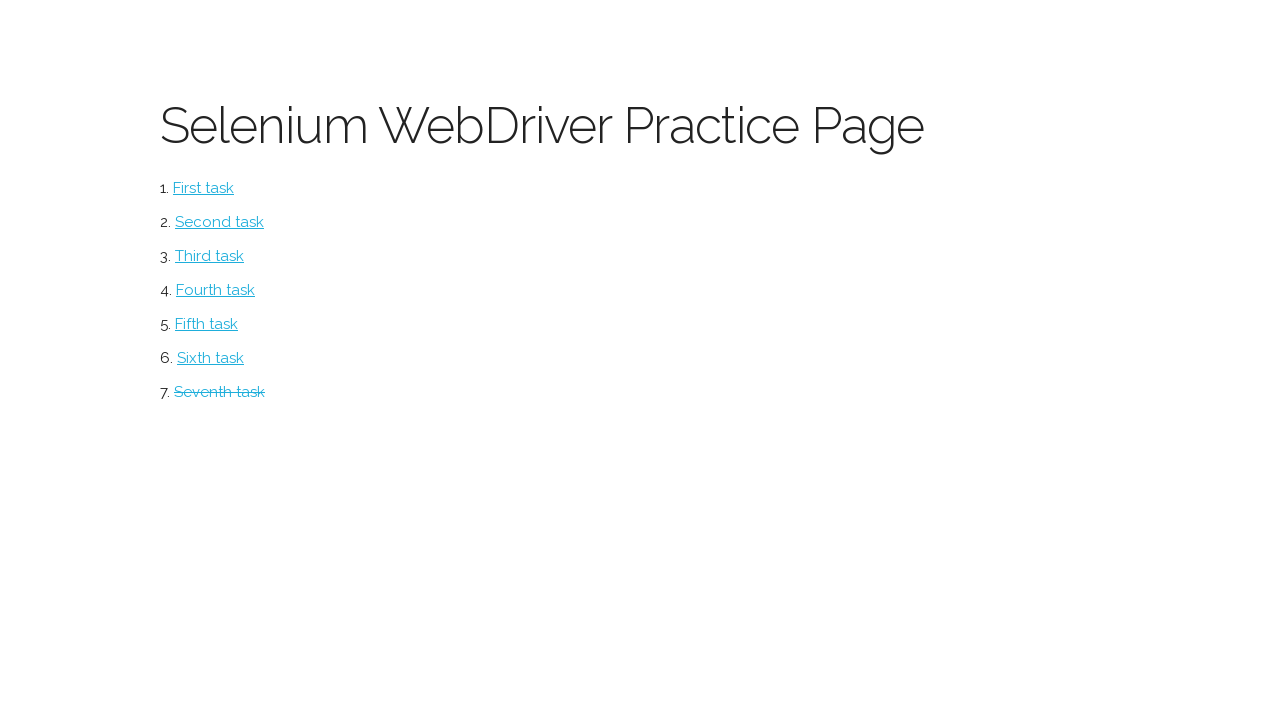

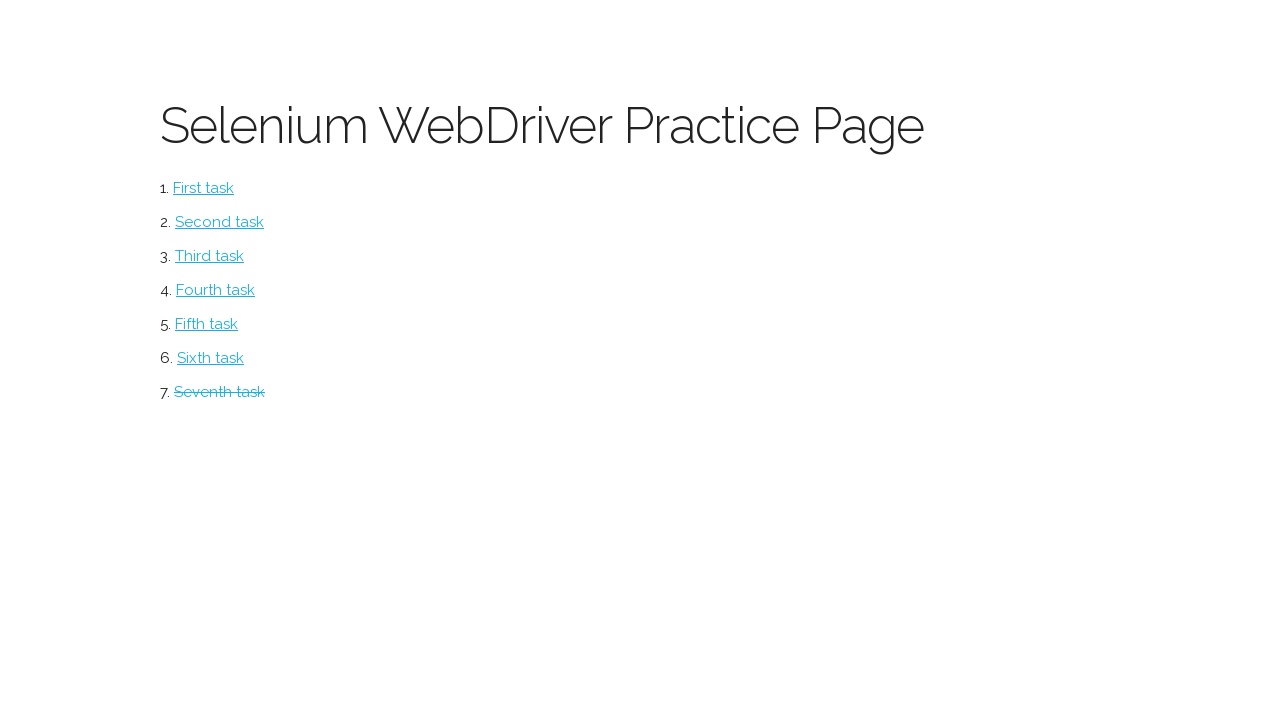